Tests JavaScript alert handling by triggering different types of alerts and accepting/dismissing them

Starting URL: https://www.rahulshettyacademy.com/AutomationPractice/

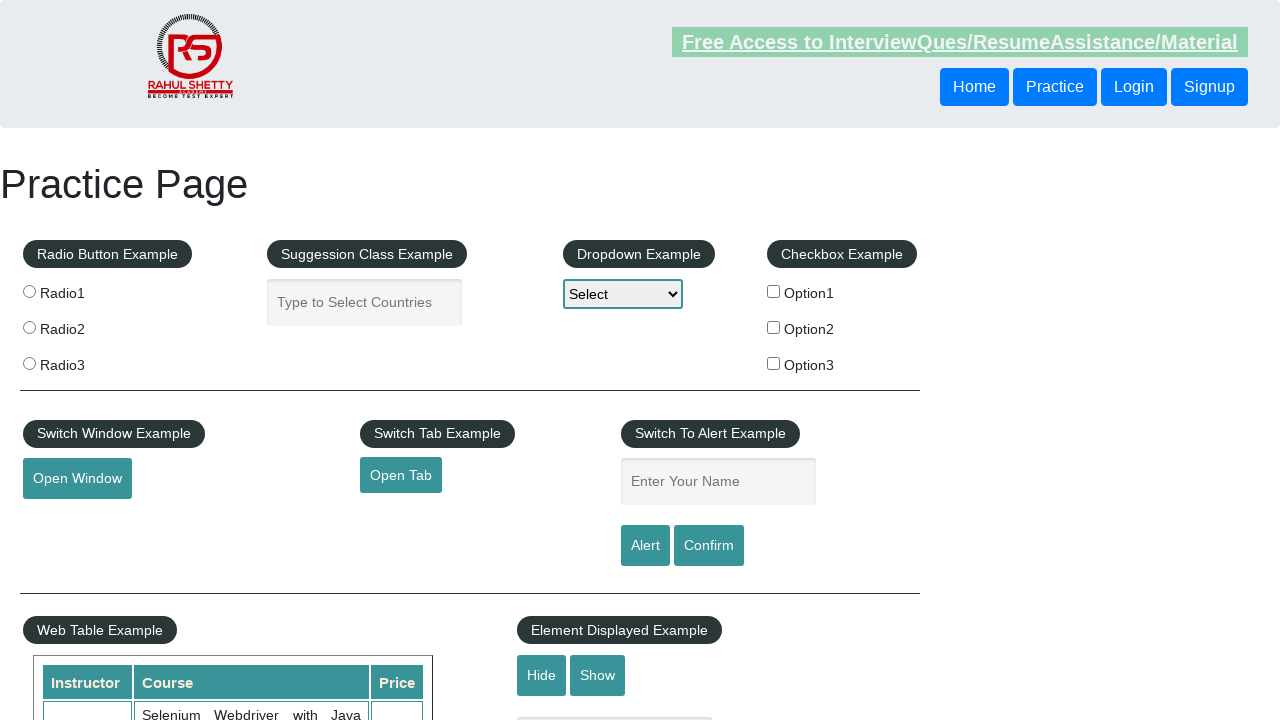

Clicked alert button to trigger simple alert at (645, 546) on #alertbtn
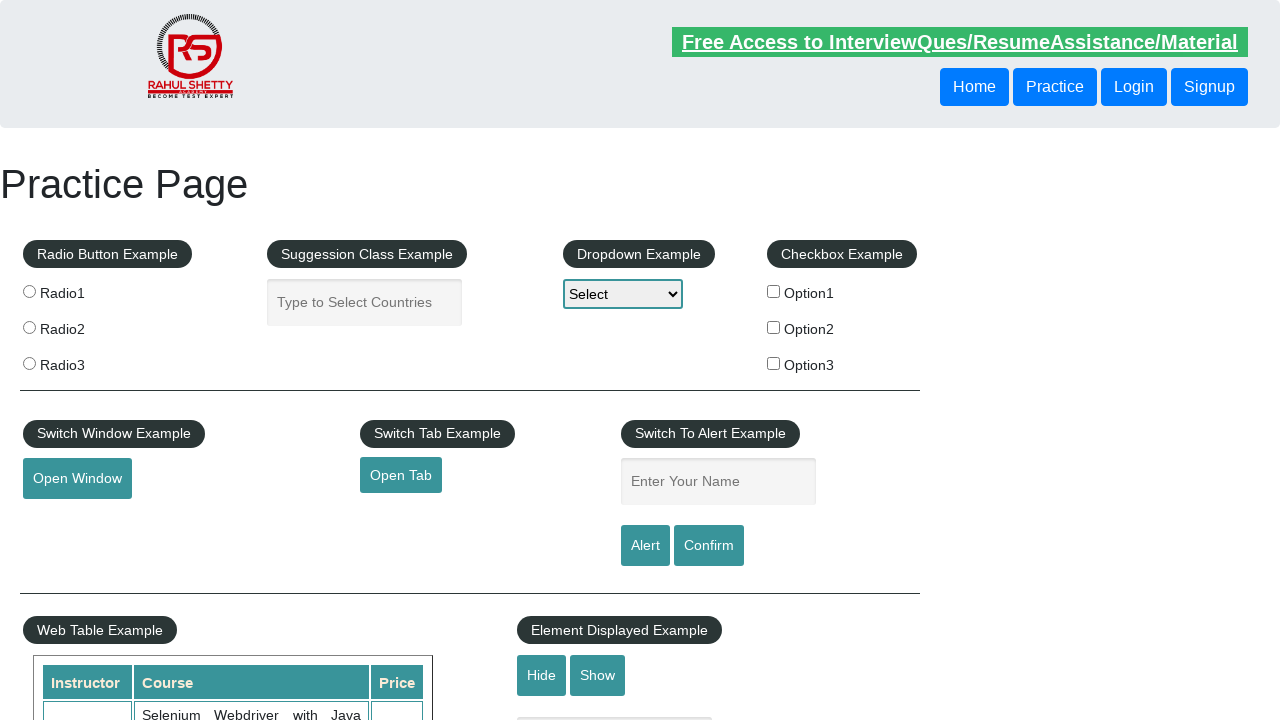

Set up dialog handler to accept alerts
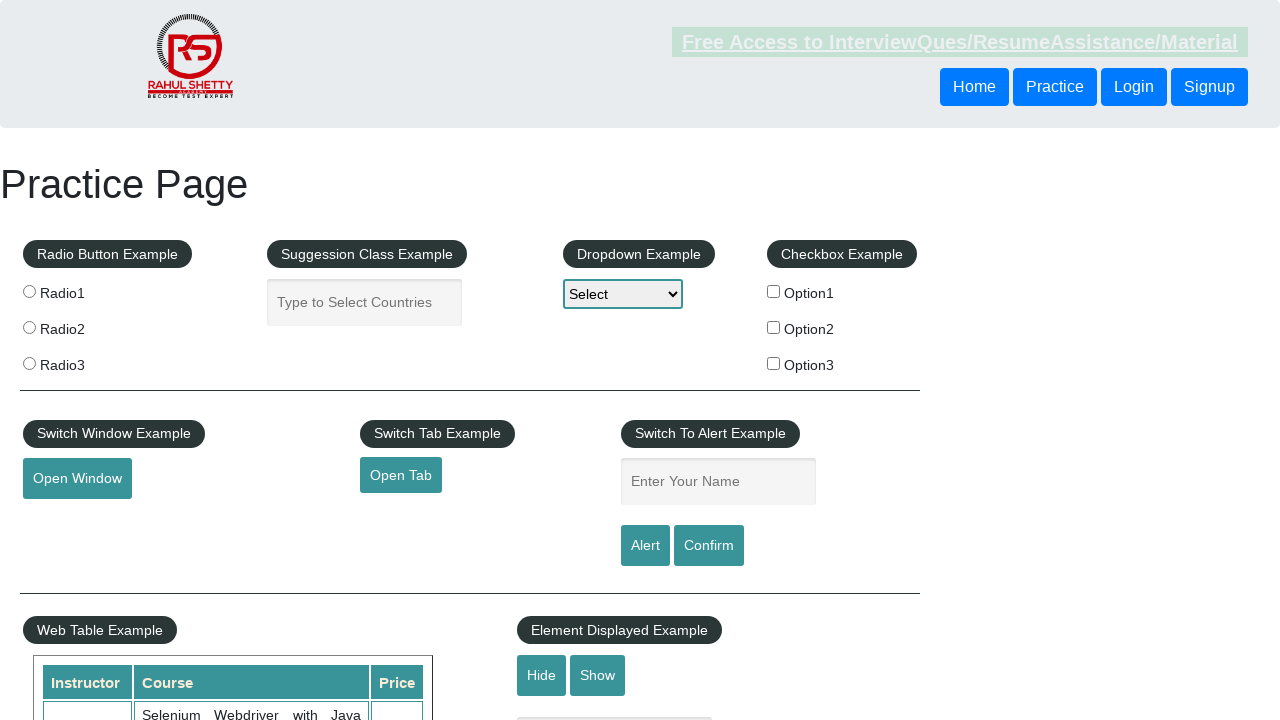

Waited 500ms for alert to be handled
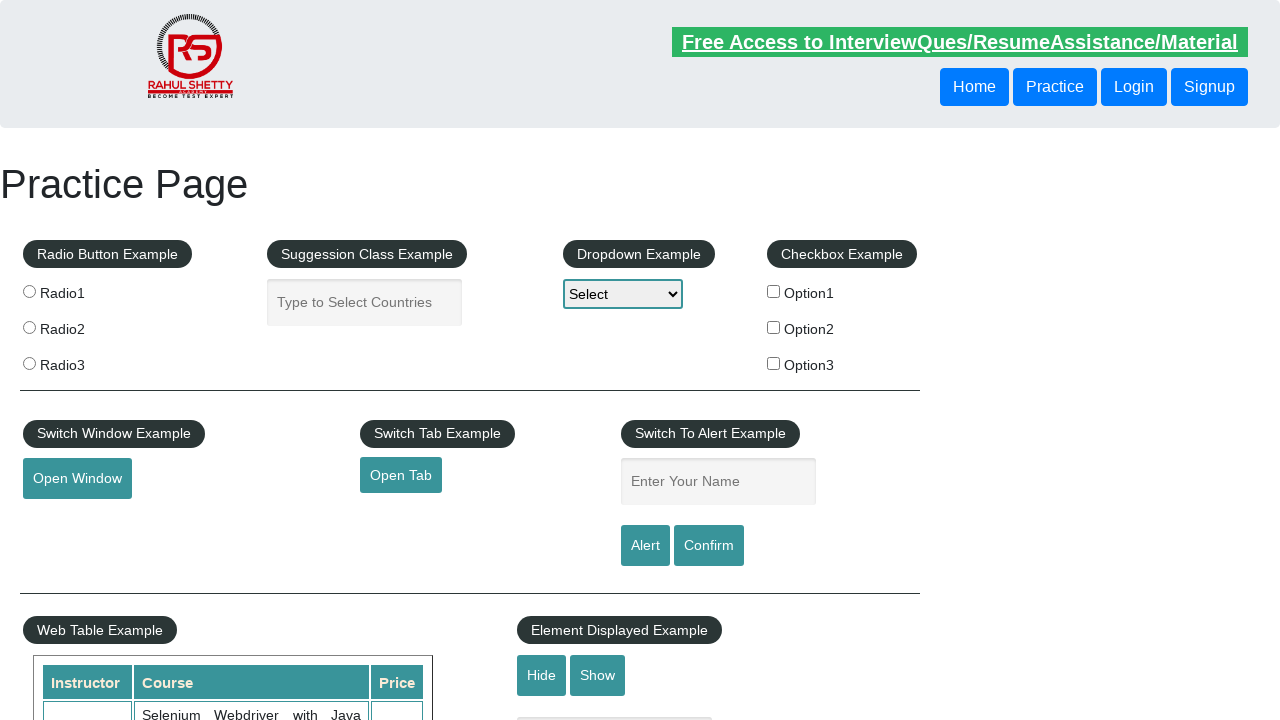

Clicked confirm button to trigger confirmation dialog at (709, 546) on #confirmbtn
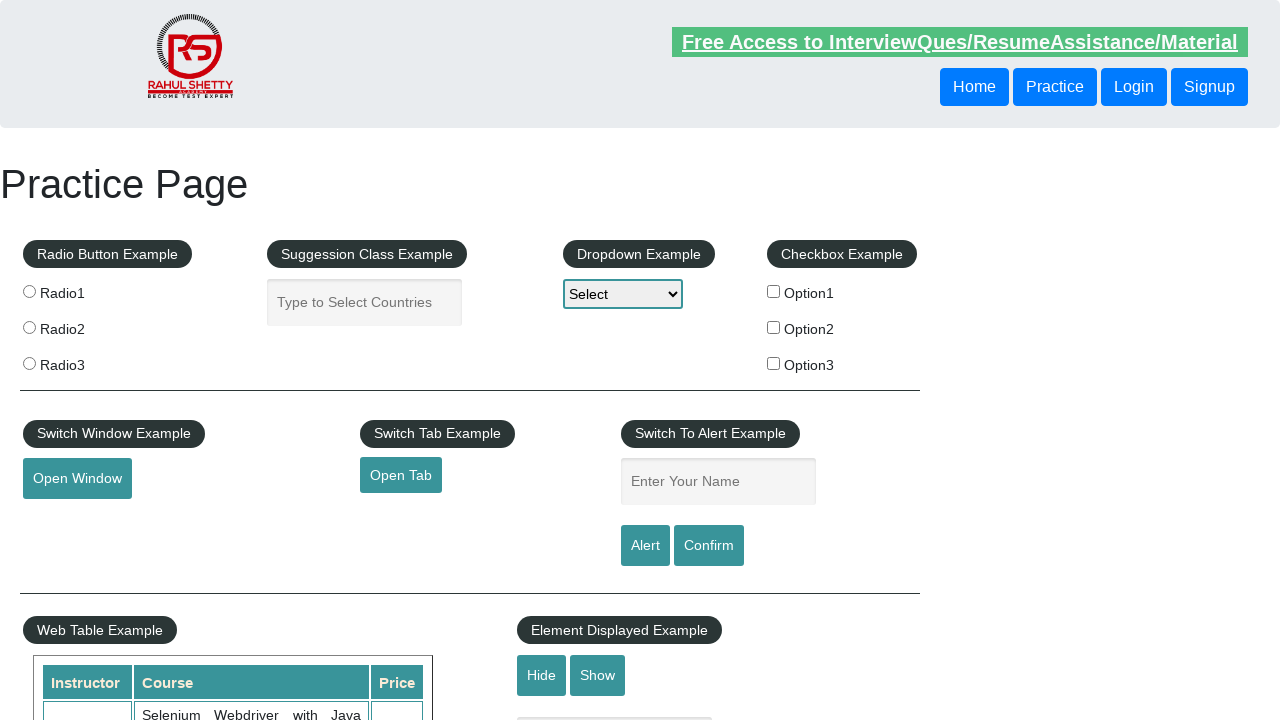

Set up one-time dialog handler to dismiss confirmation
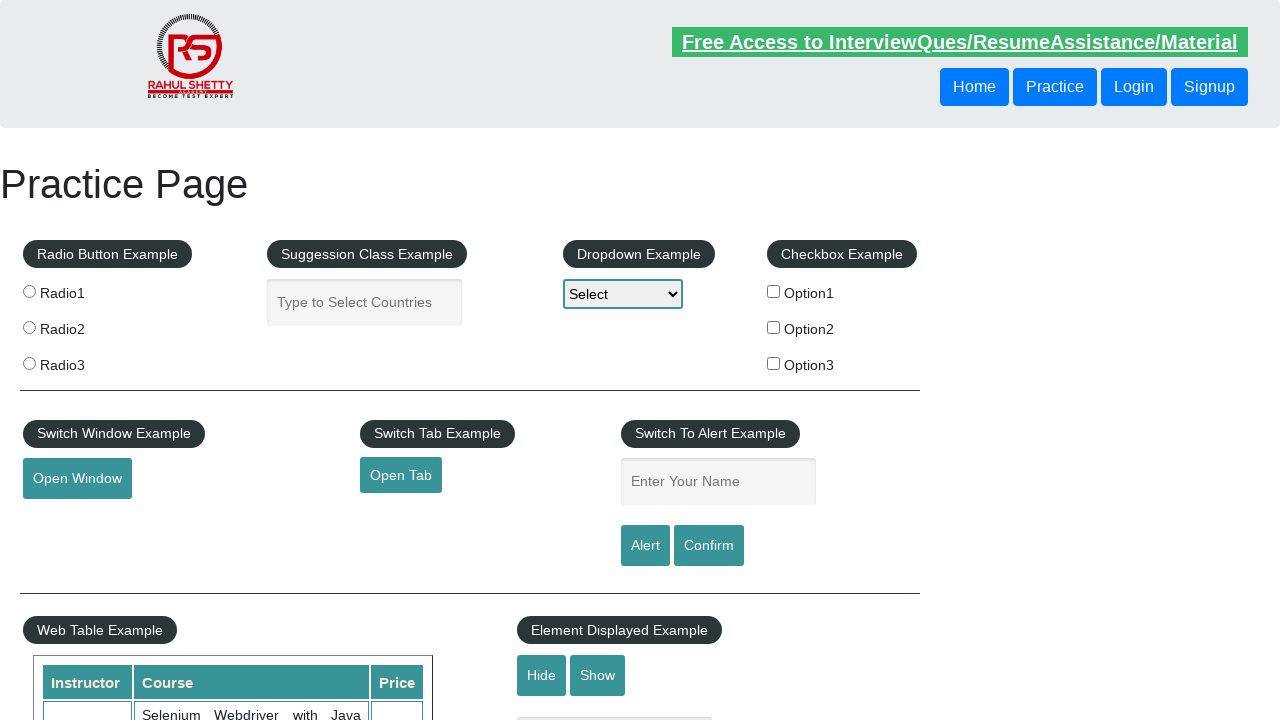

Waited 500ms for confirmation dialog to be dismissed
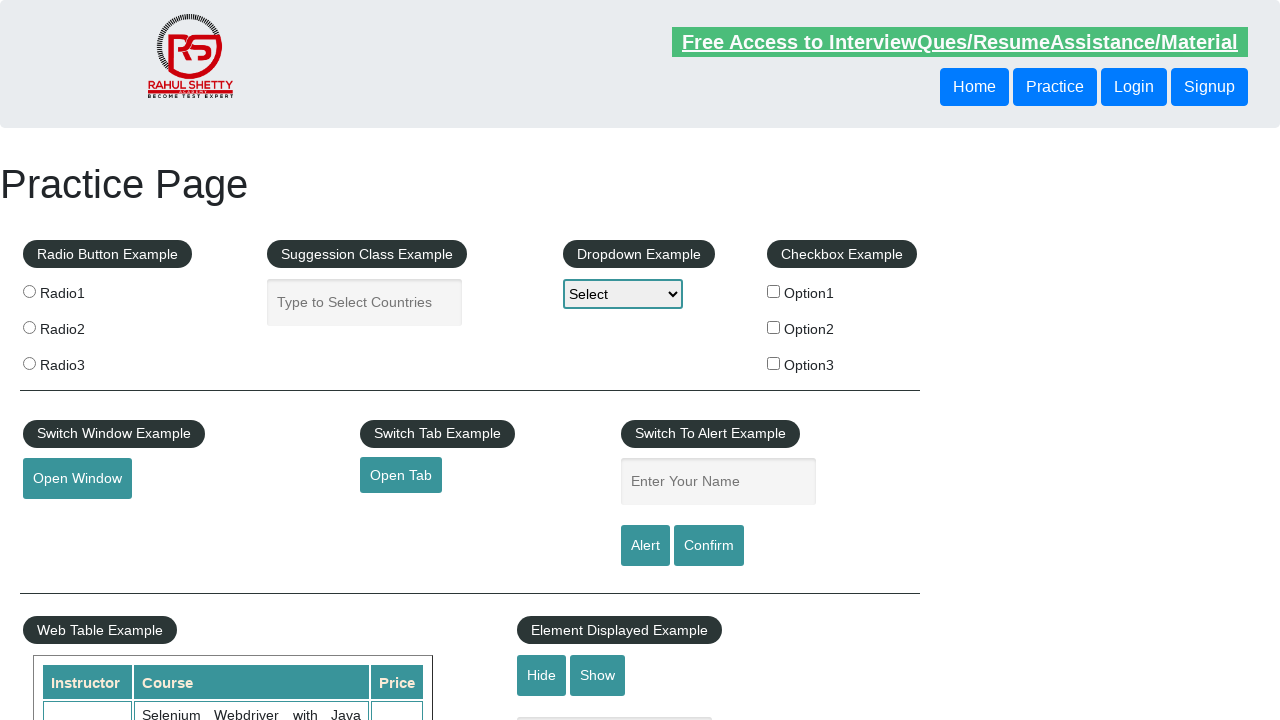

Clicked confirm button again to trigger another confirmation dialog at (709, 546) on #confirmbtn
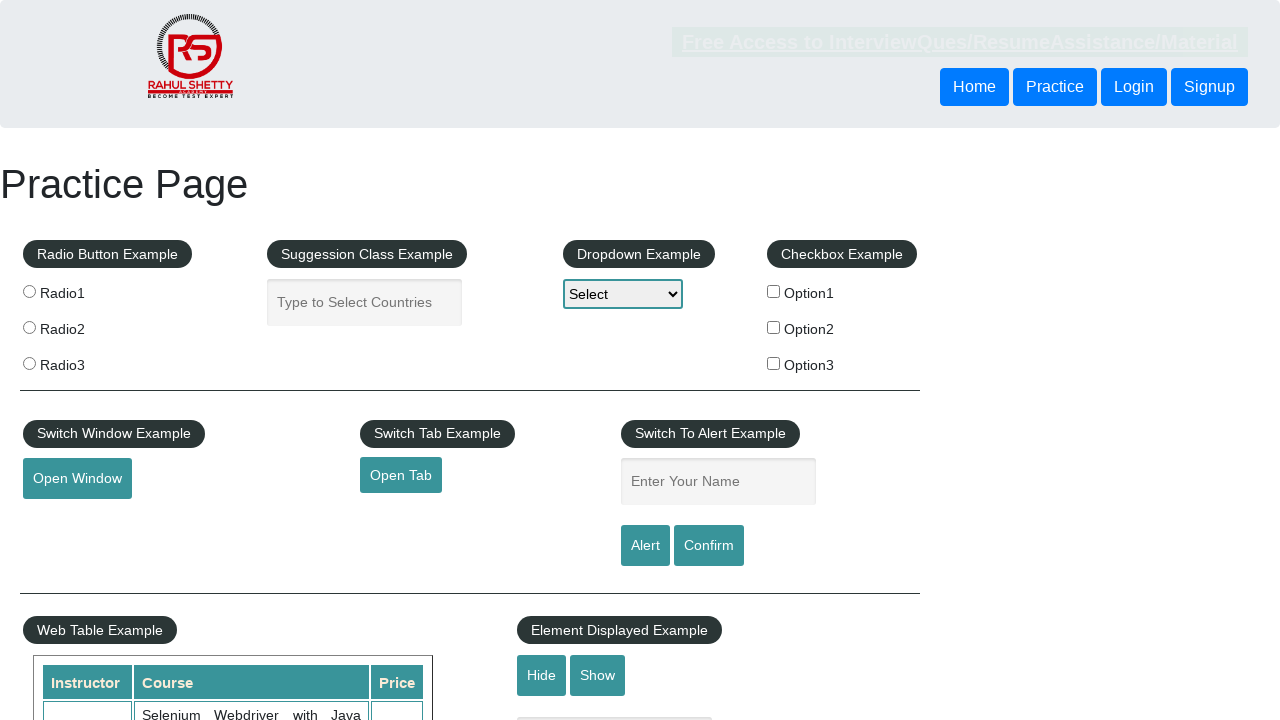

Set up one-time dialog handler to accept and print confirmation message
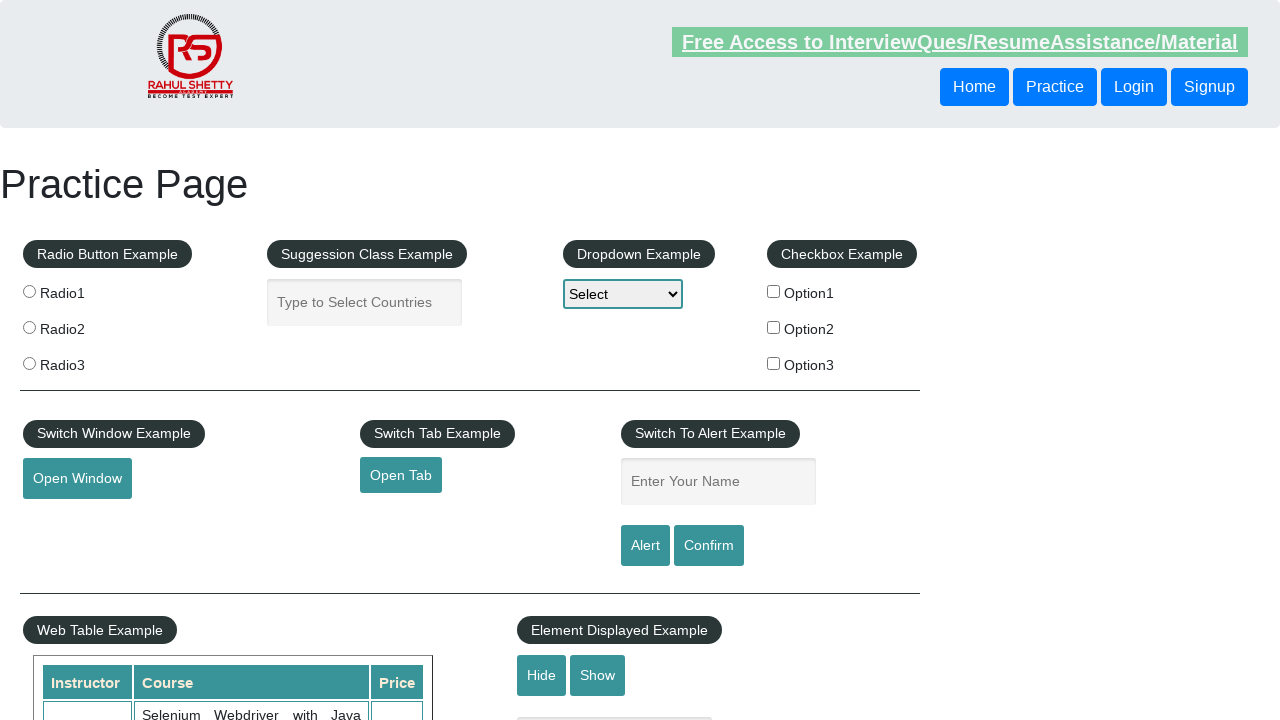

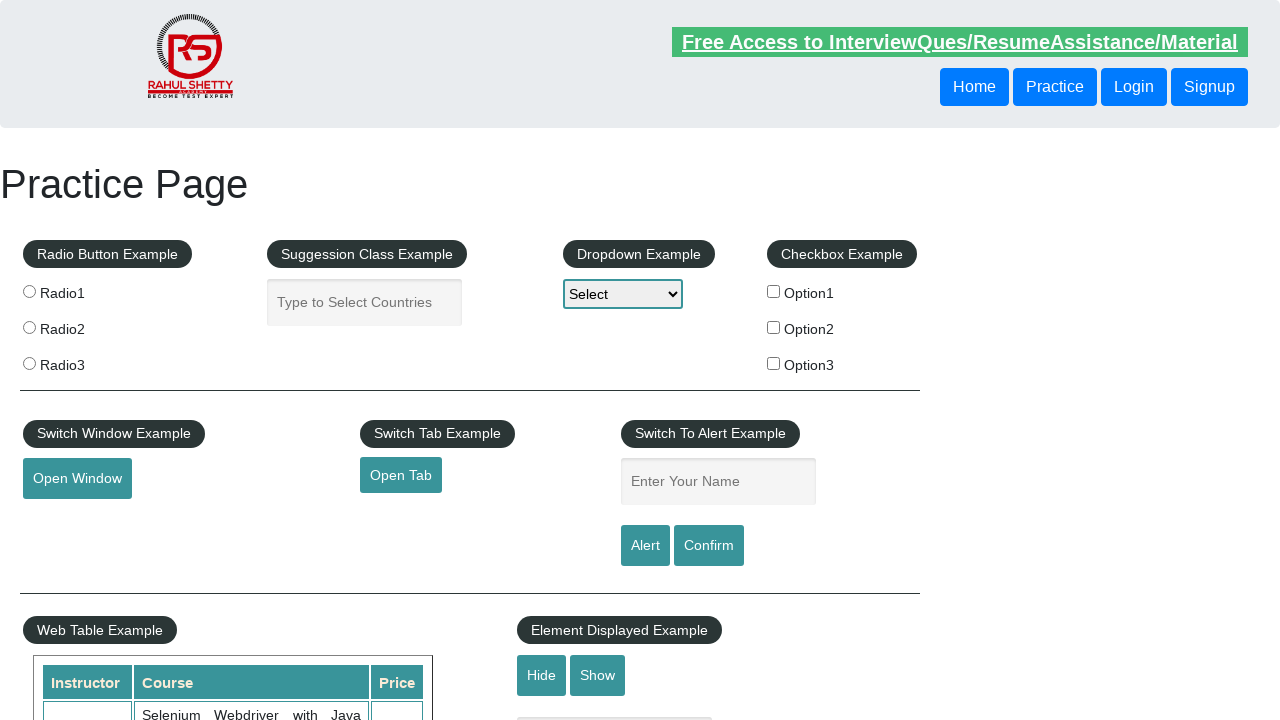